Tests number input field by using arrow keys to increment and decrement the value

Starting URL: http://the-internet.herokuapp.com/inputs

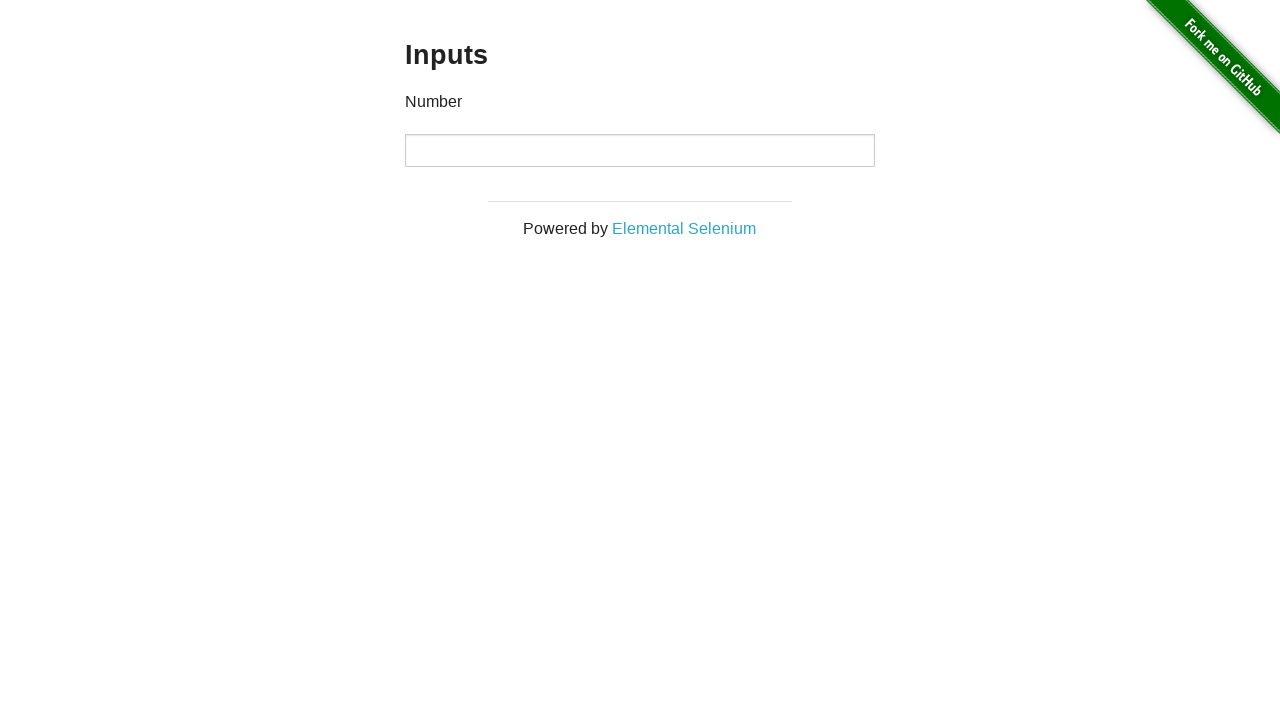

Located the number input field
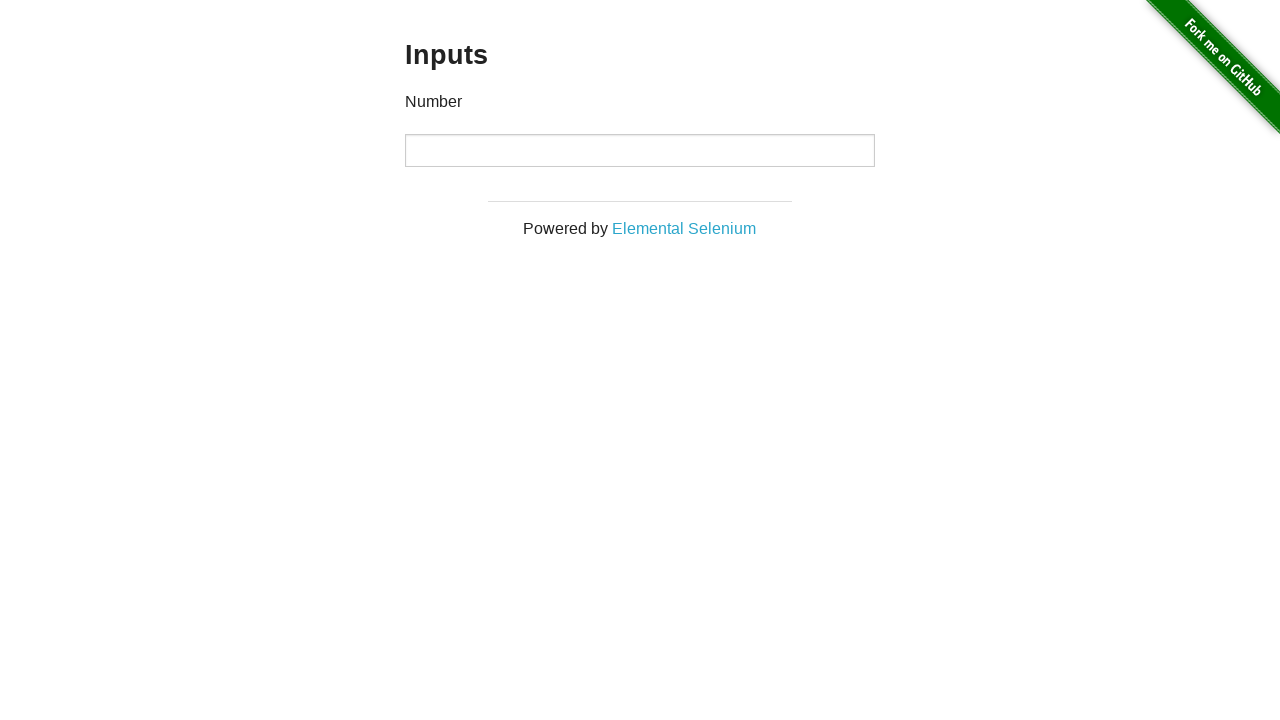

Pressed ArrowUp key to increment value on input[type='number']
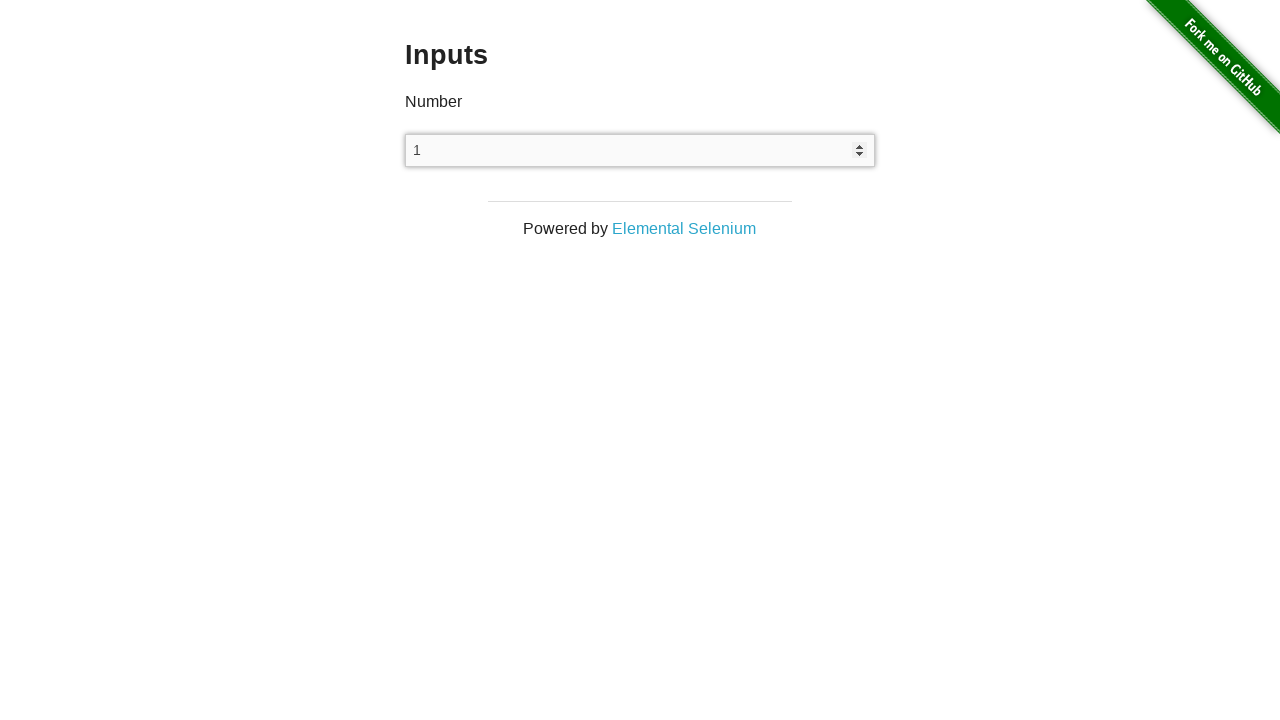

Pressed ArrowUp key again to increment value further on input[type='number']
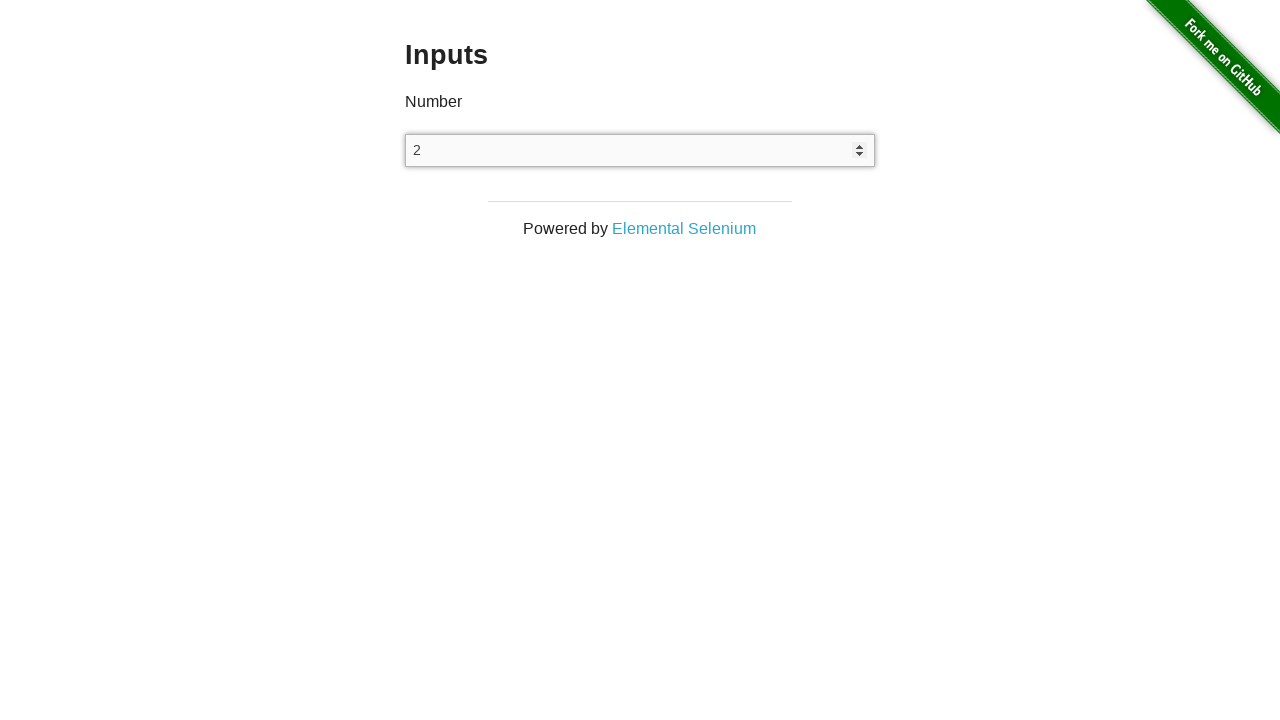

Pressed ArrowDown key to decrement value on input[type='number']
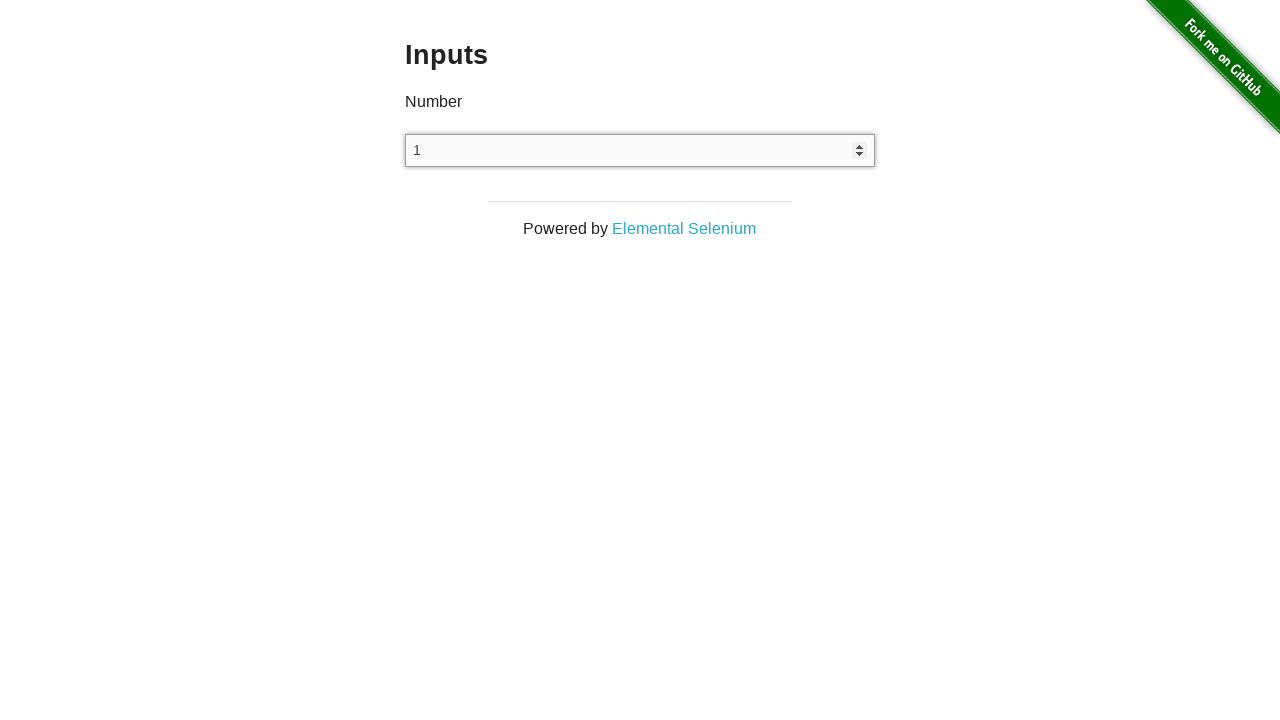

Verified that number input value equals '1'
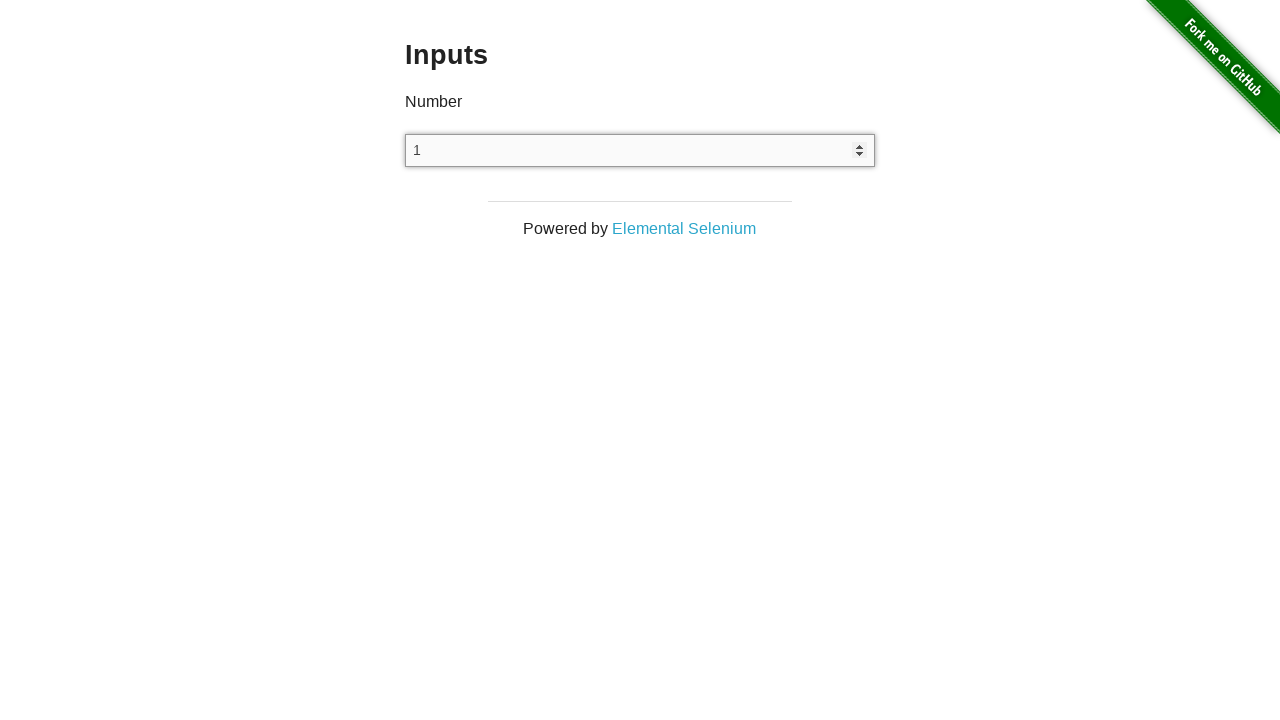

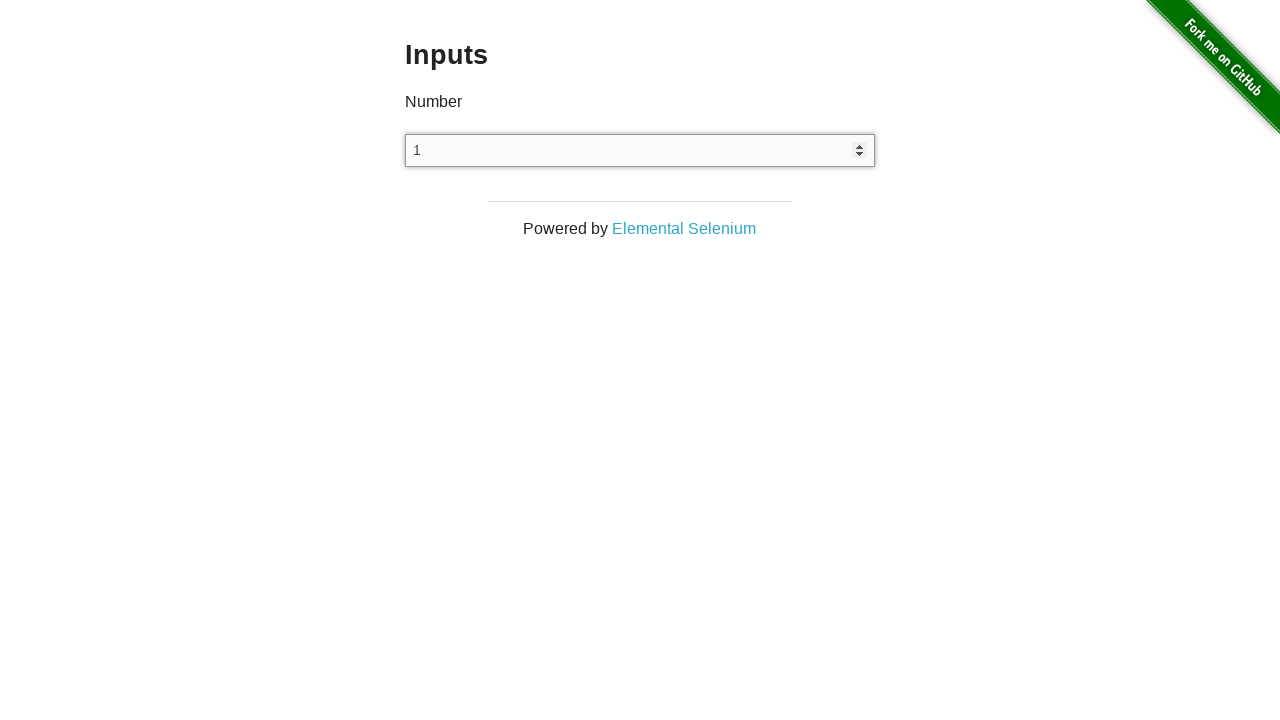